Tests that clicking a todo checkbox marks the todo as done by adding a 'done' class

Starting URL: http://backbonejs.org/examples/todos/

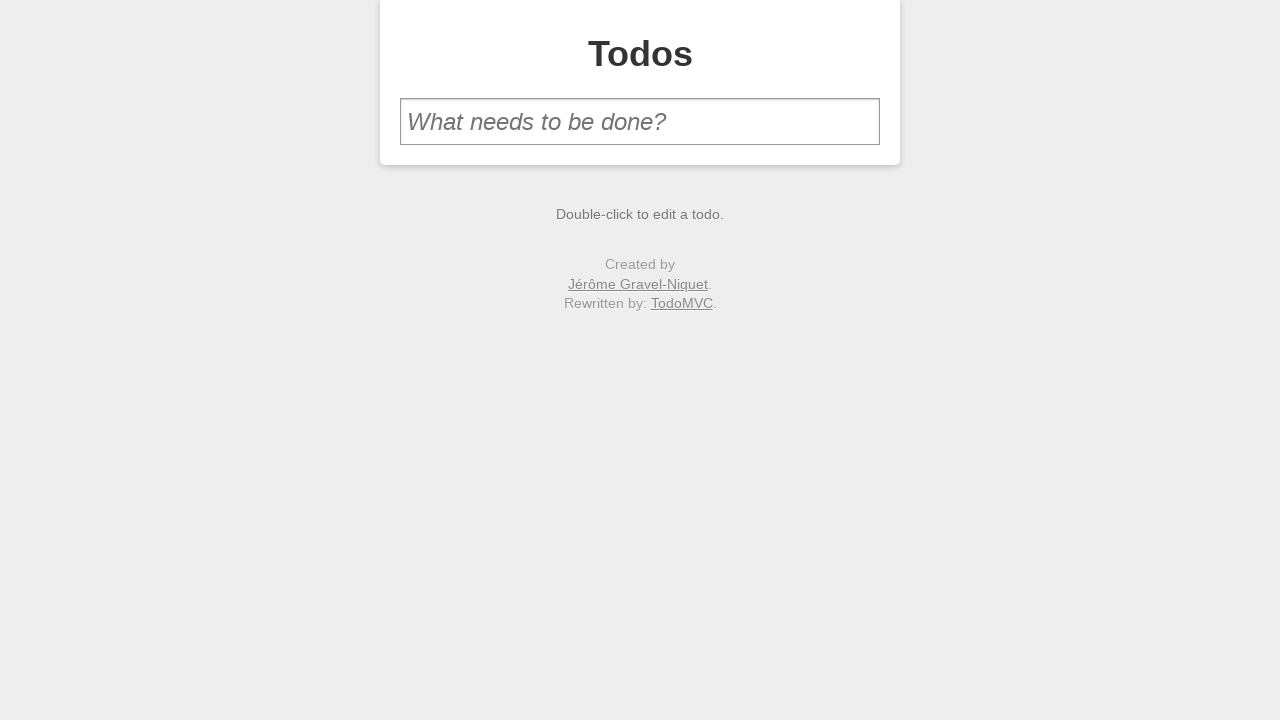

Filled new todo input field with 'make sure you can complete todos' on #new-todo
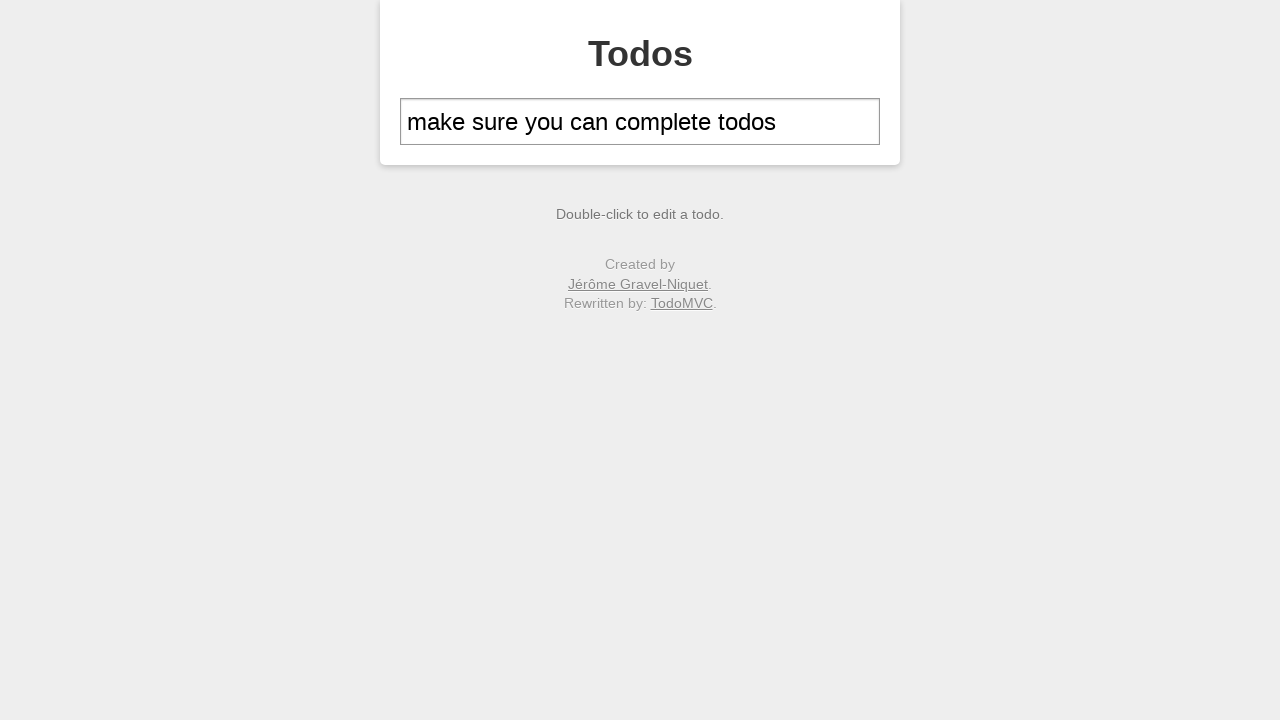

Pressed Enter to create the new todo on #new-todo
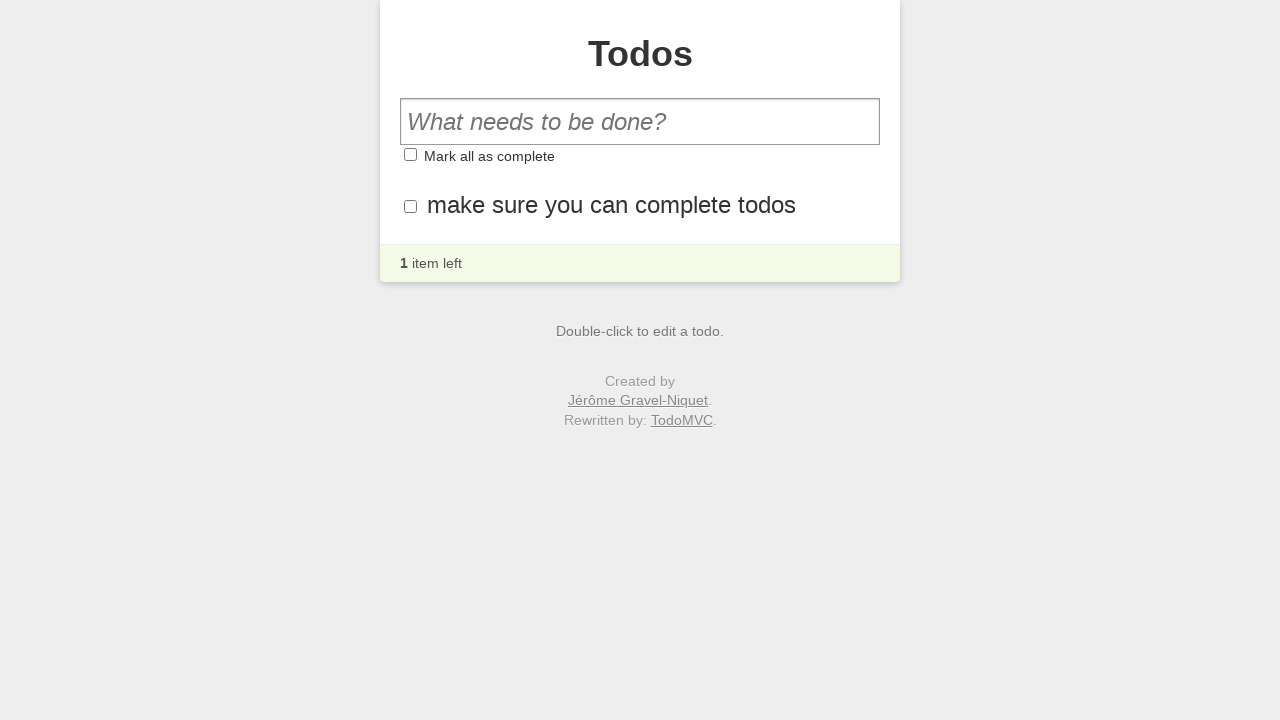

Waited for todo list item to appear
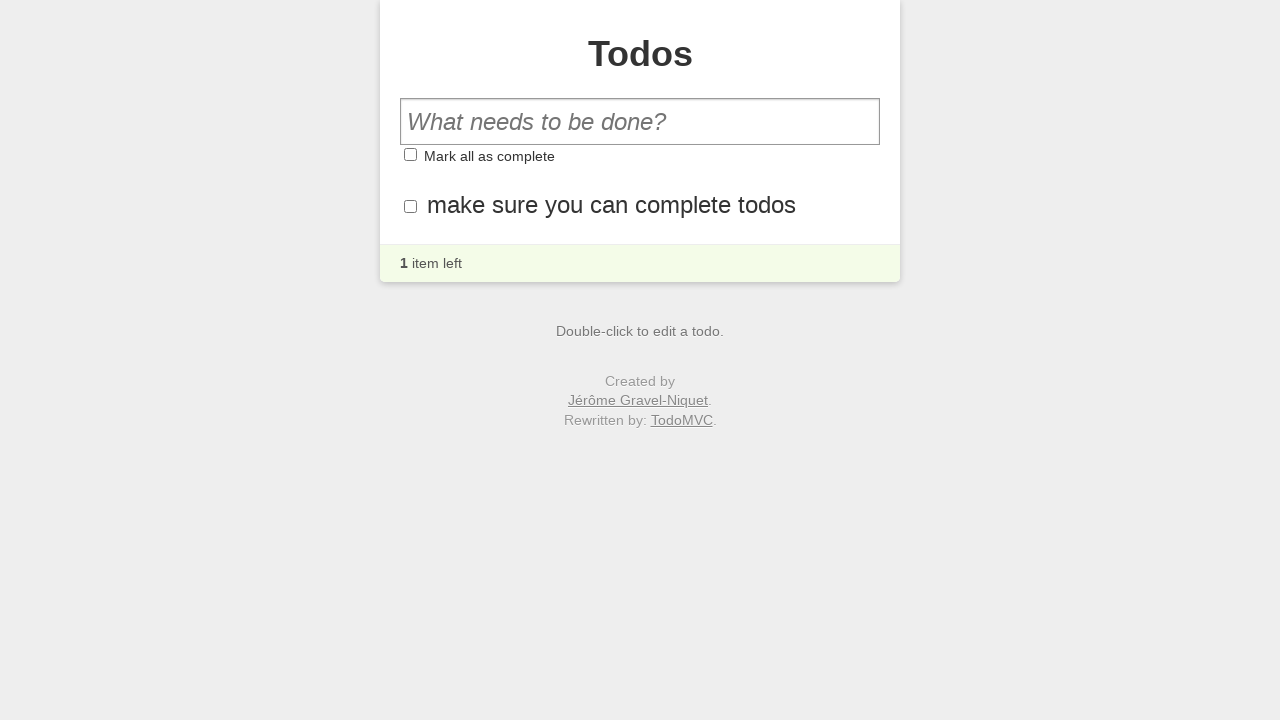

Clicked todo checkbox to mark it as done at (410, 206) on #todo-list li .toggle
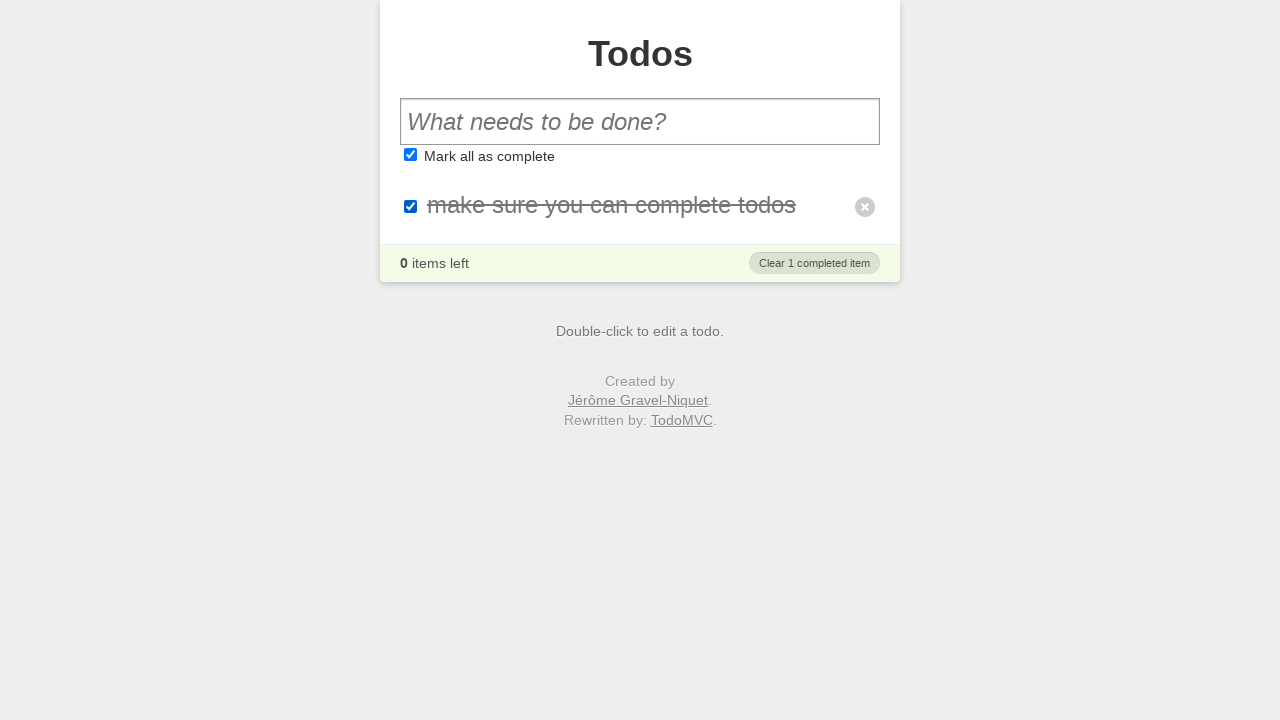

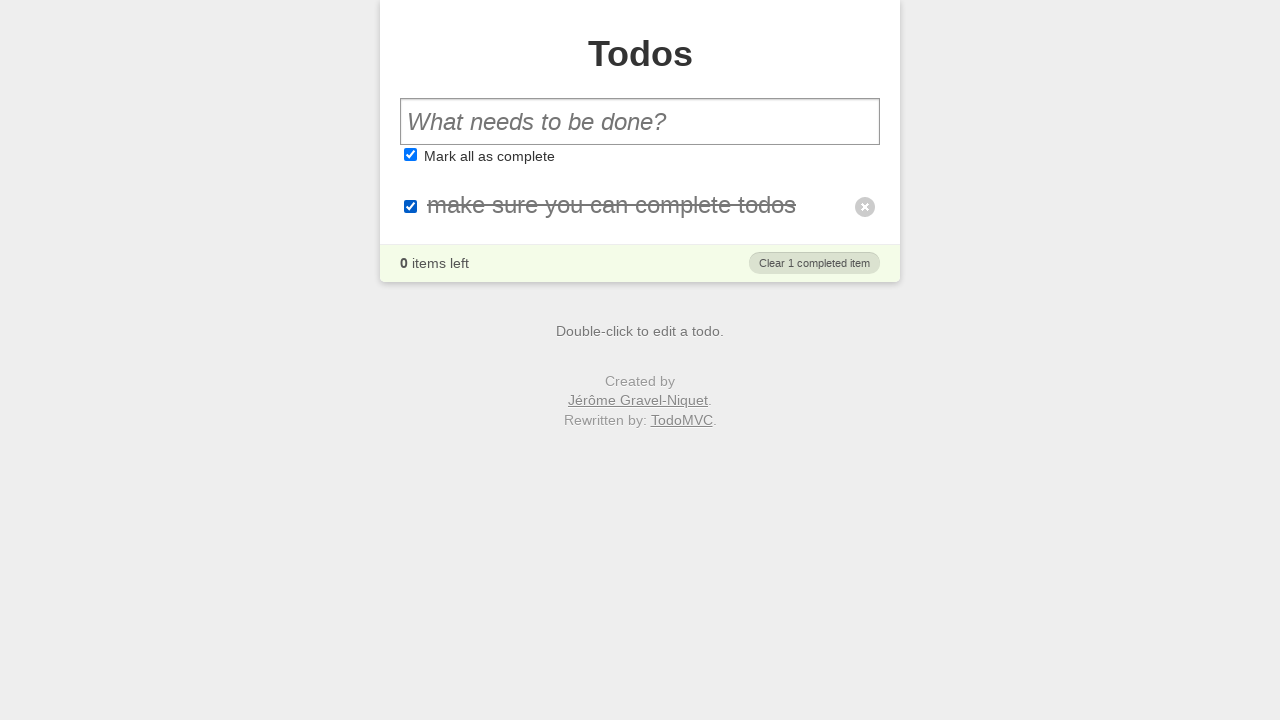